Waits for a price to reach $100, clicks a button, then solves a math problem and submits the answer

Starting URL: http://suninjuly.github.io/explicit_wait2.html

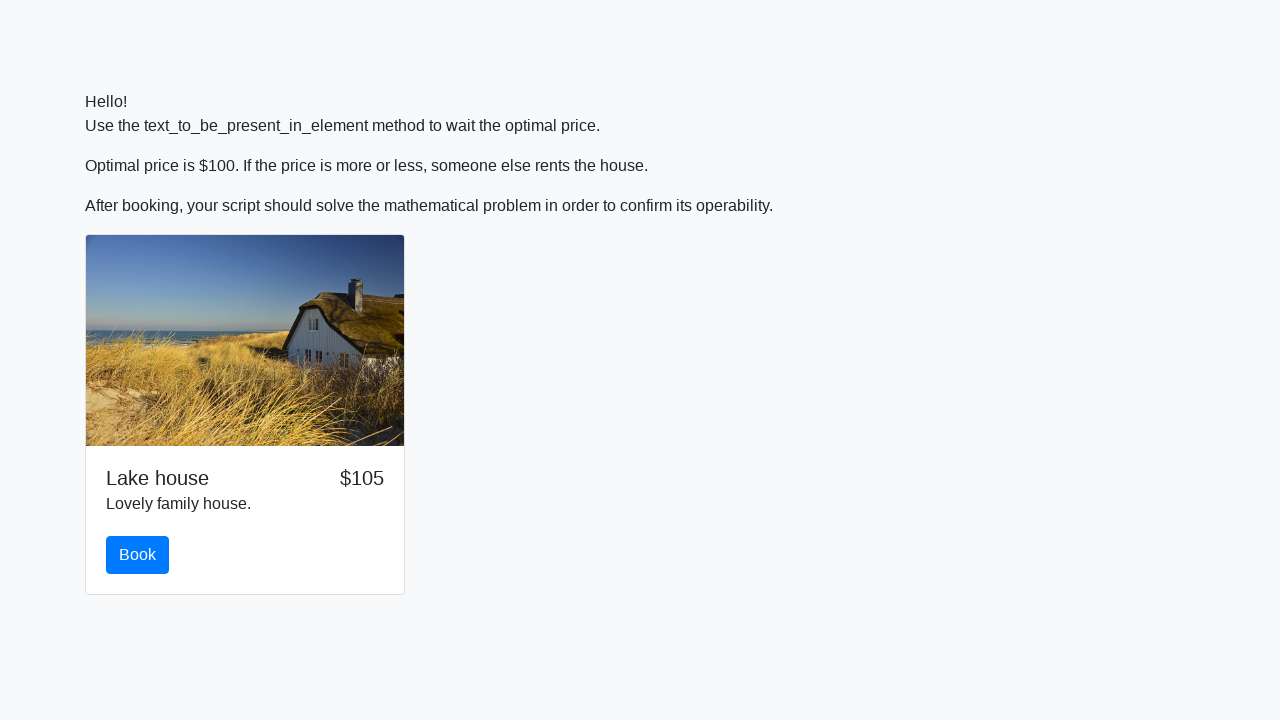

Waited for price to reach $100
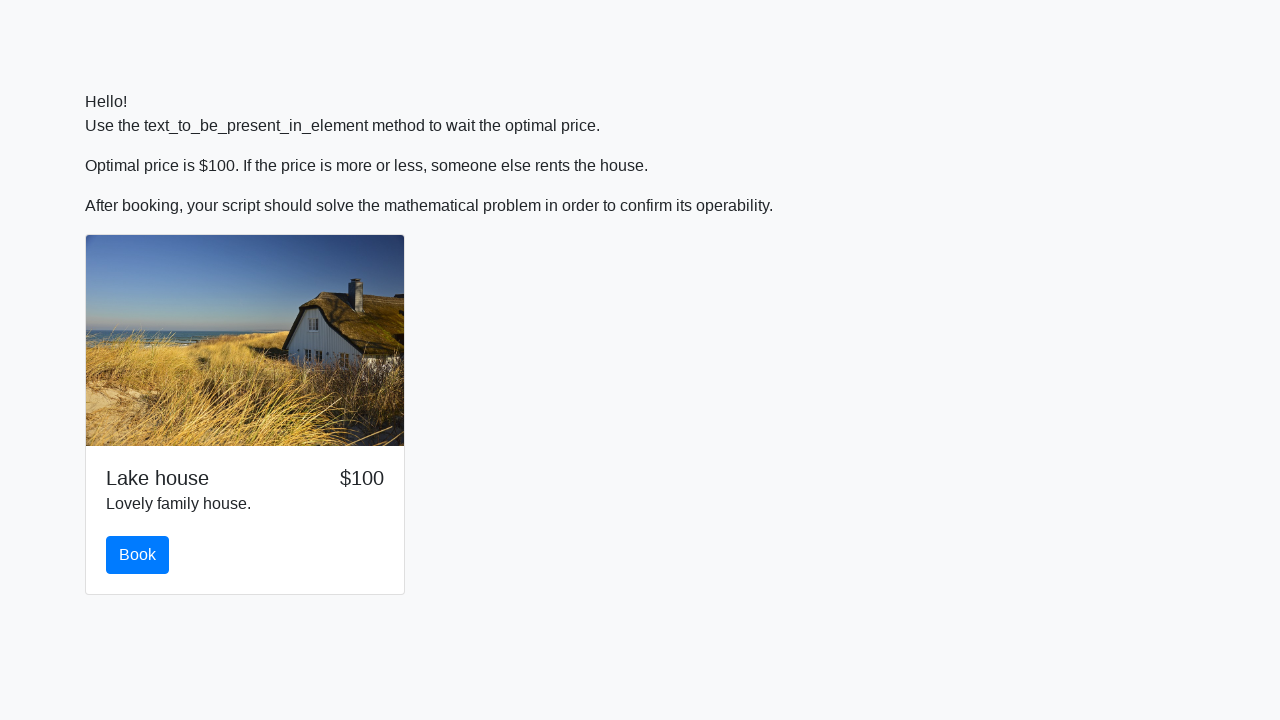

Clicked the book button at (138, 555) on button.btn
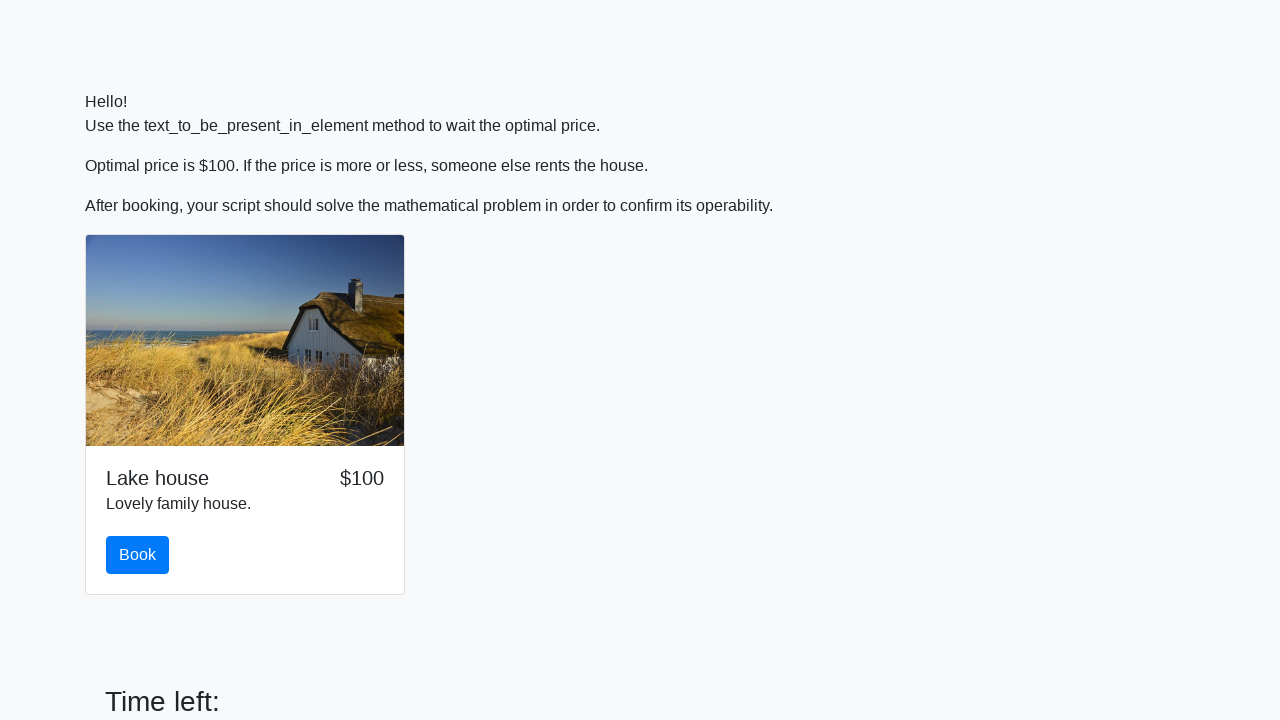

Scrolled input value element into view
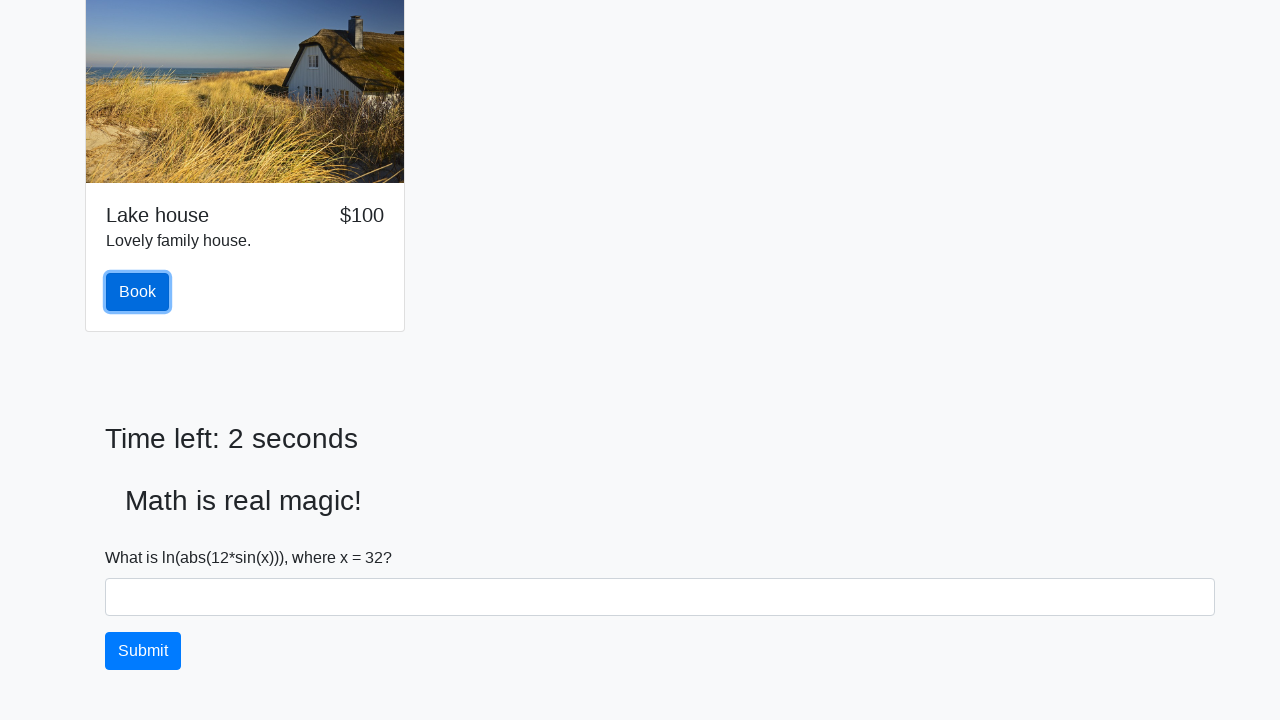

Retrieved input value: 32
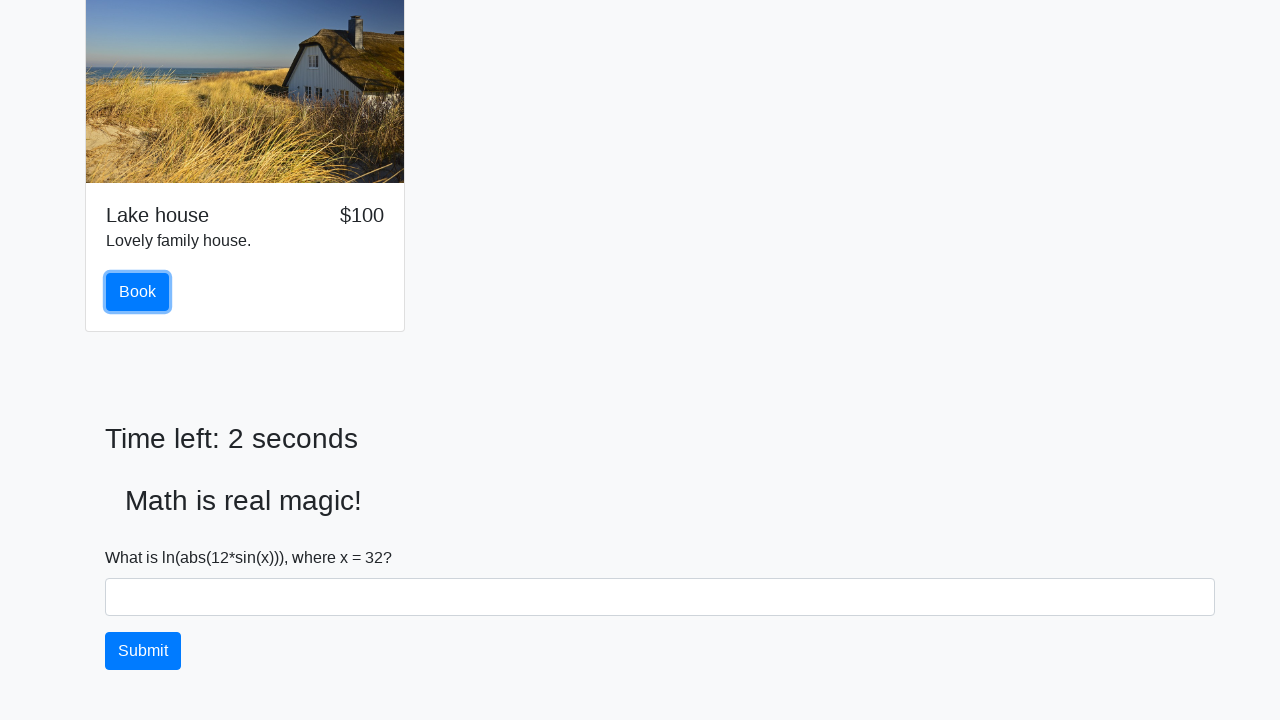

Calculated result: 1.8896602564035085
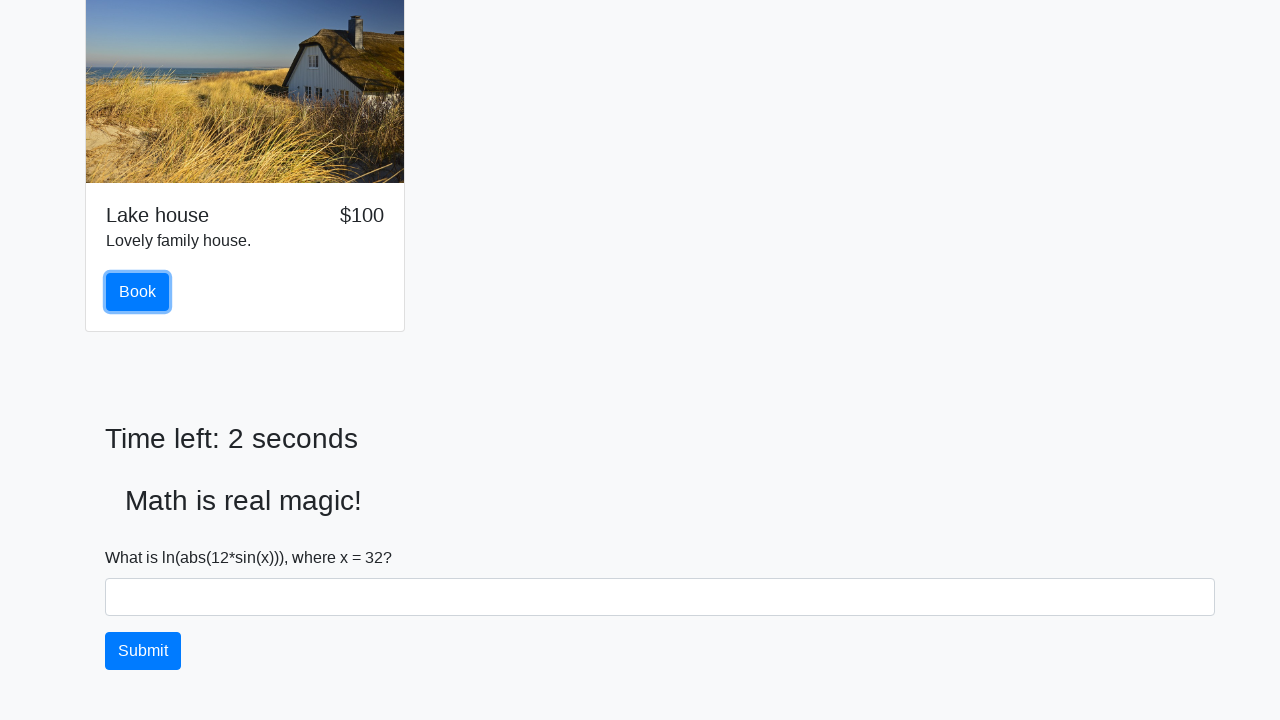

Scrolled answer input field into view
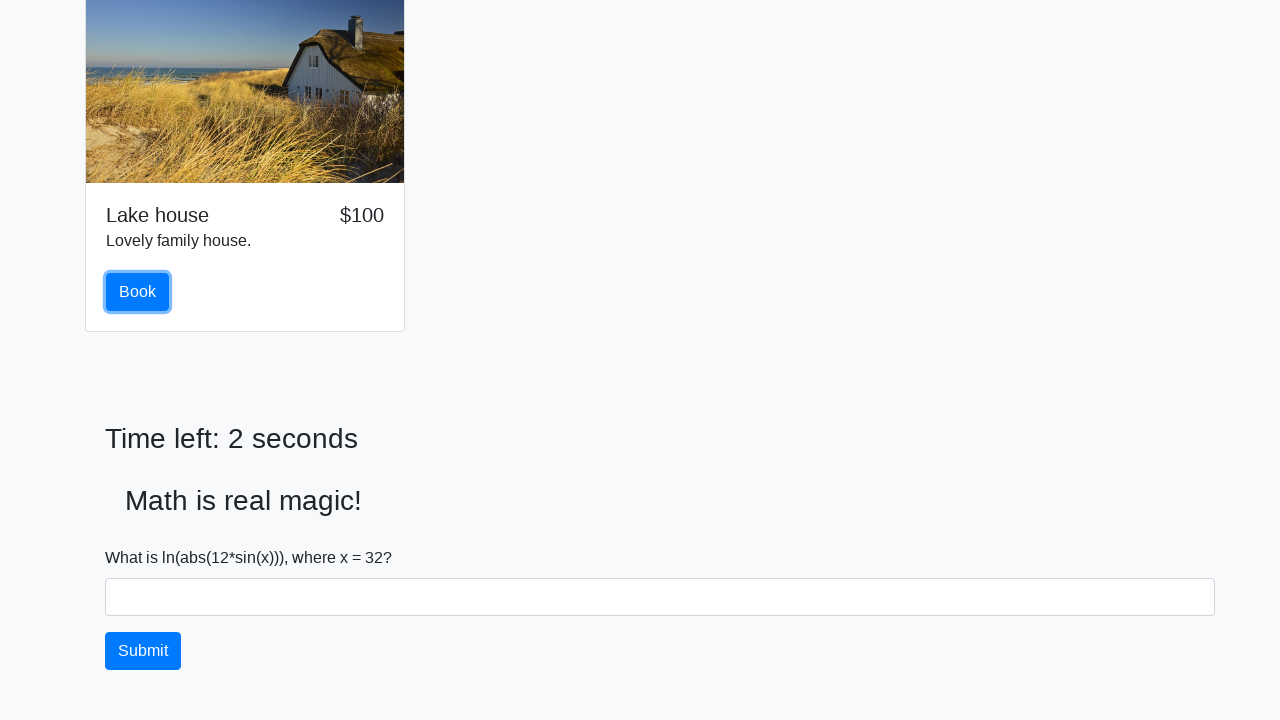

Filled answer field with calculated value: 1.8896602564035085 on #answer
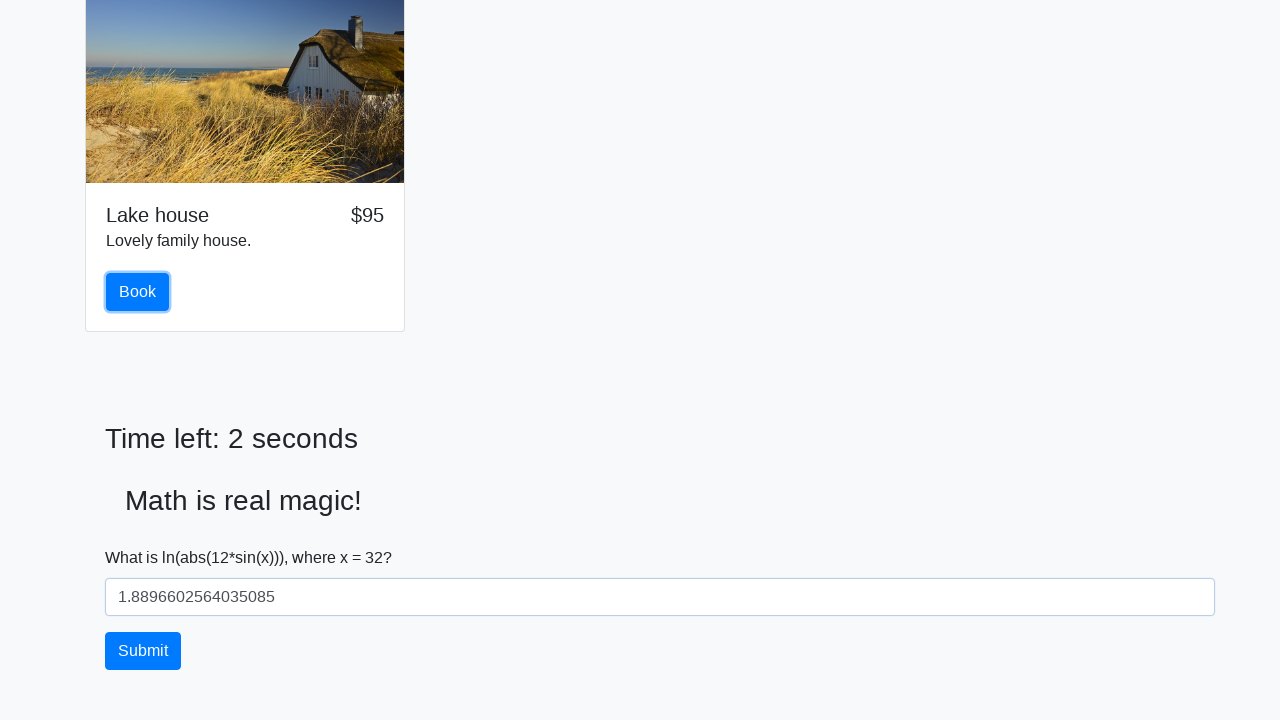

Scrolled solve button into view
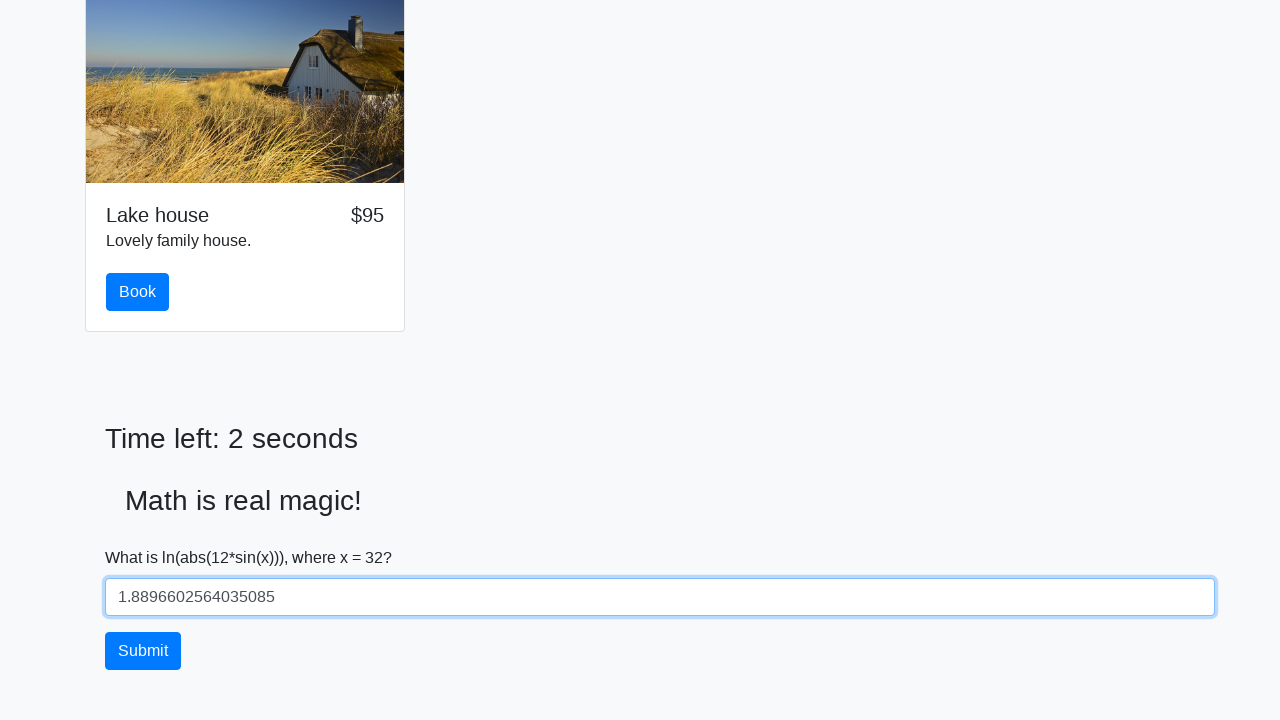

Clicked solve button to submit answer at (143, 651) on #solve
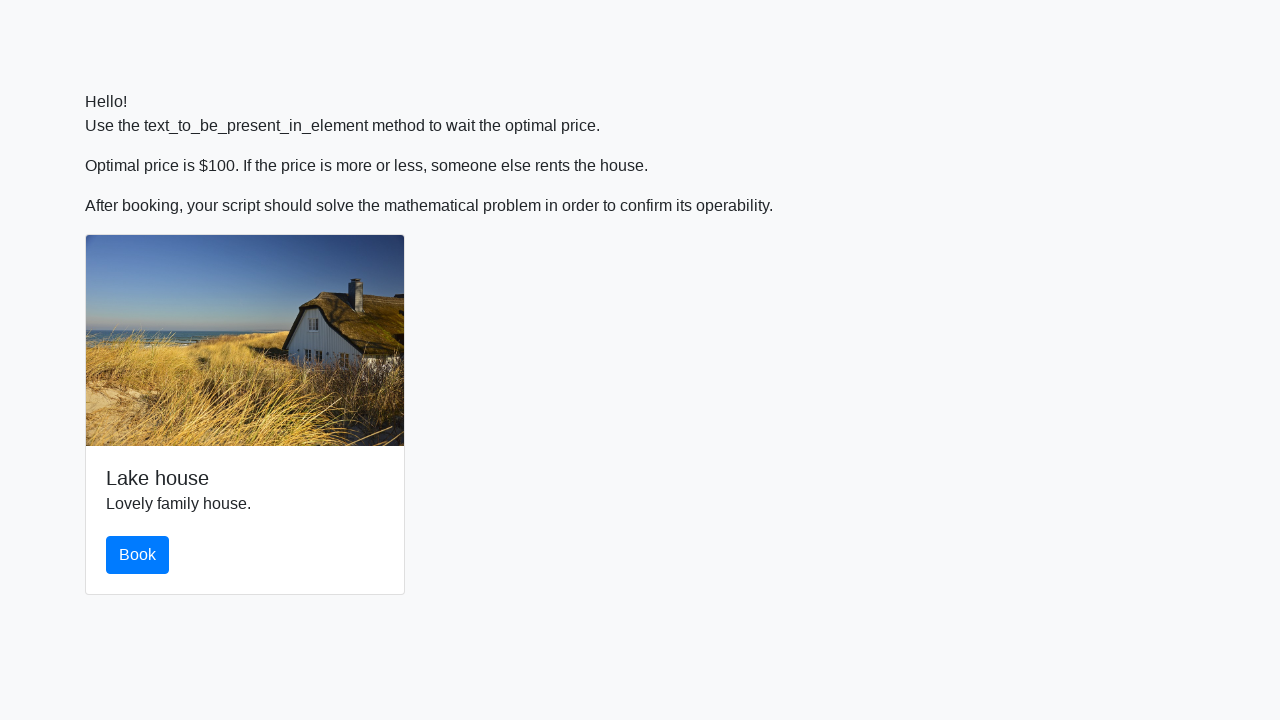

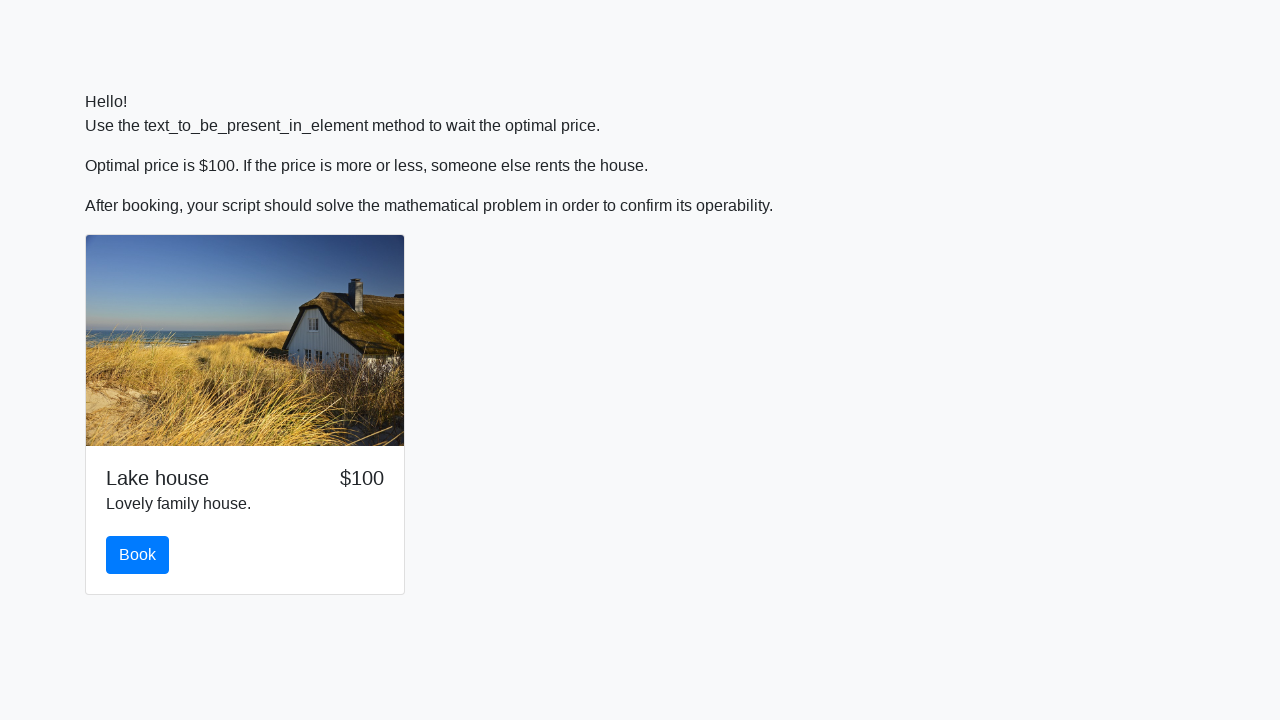